Tests the Contact Us form functionality by navigating to the contact page, filling out the form with name, email, subject, message, uploading a file, handling the confirmation dialog, submitting, and verifying the success message.

Starting URL: https://automationexercise.com

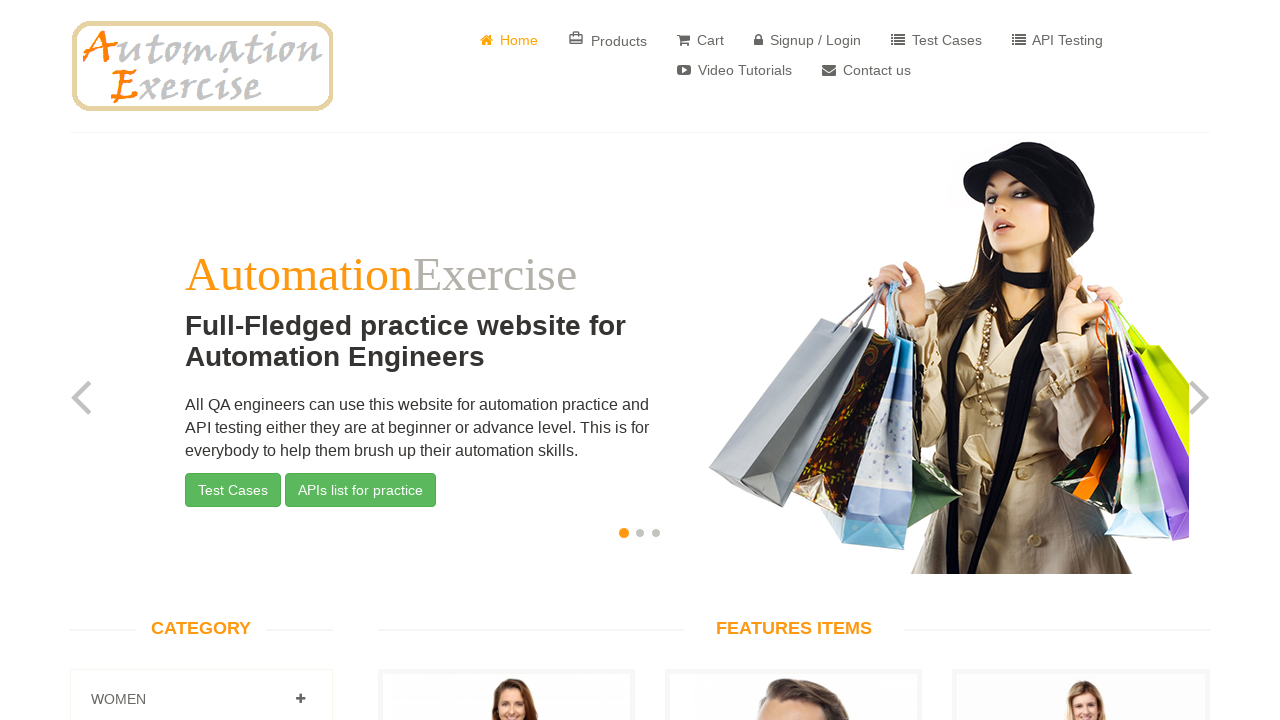

Verified home page title is 'Automation Exercise'
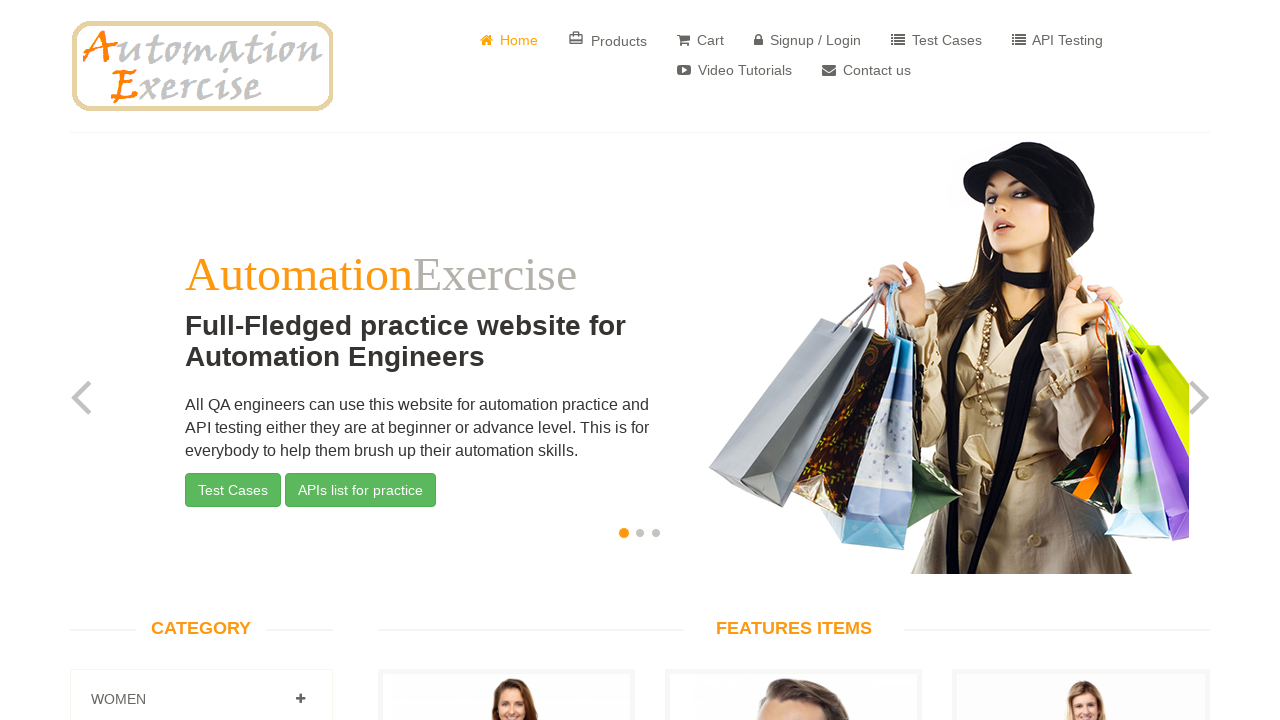

Clicked on Contact Us link in navigation menu at (866, 70) on a[href='/contact_us']
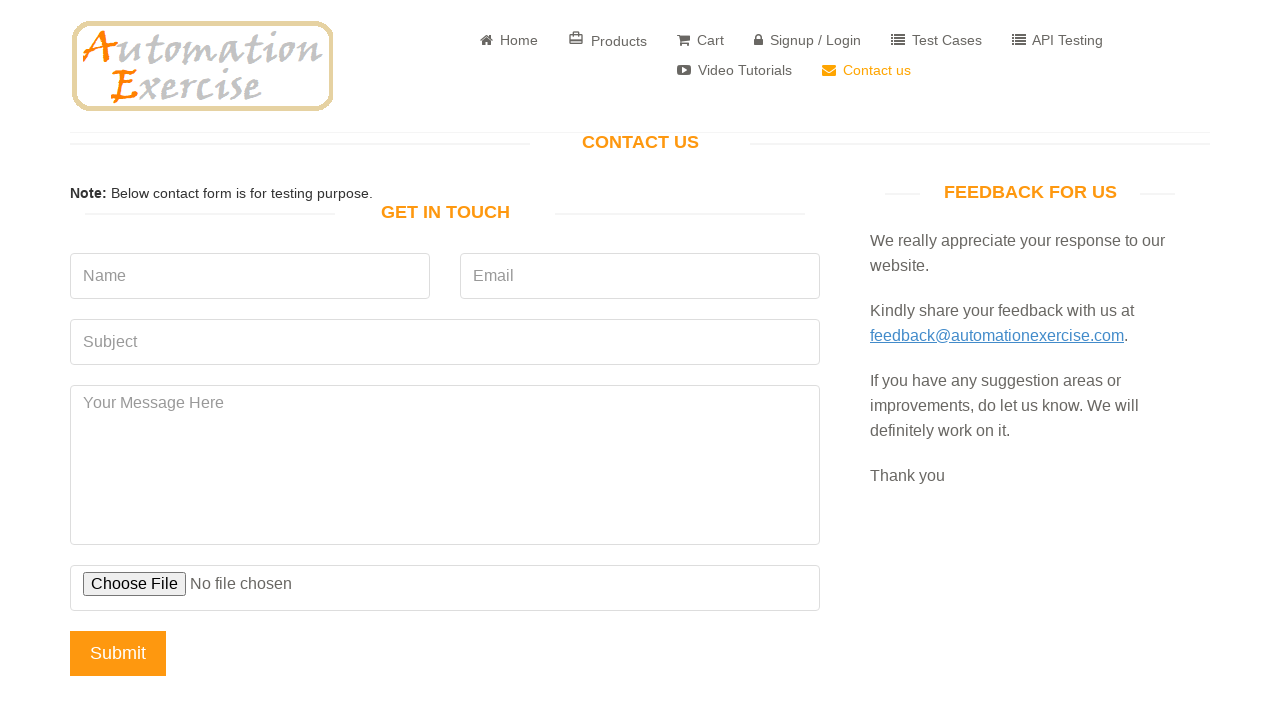

Contact Us page loaded with 'Get In Touch' header visible
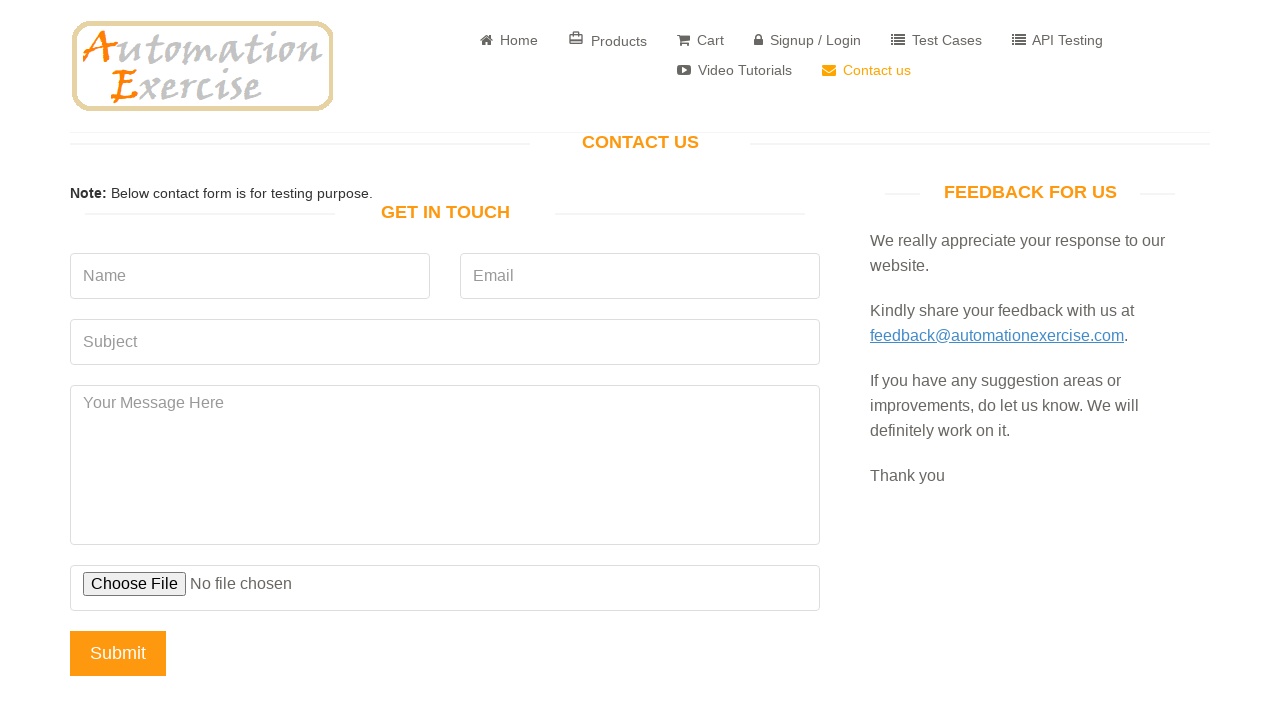

Filled name field with 'Vladyslav' on input[data-qa='name']
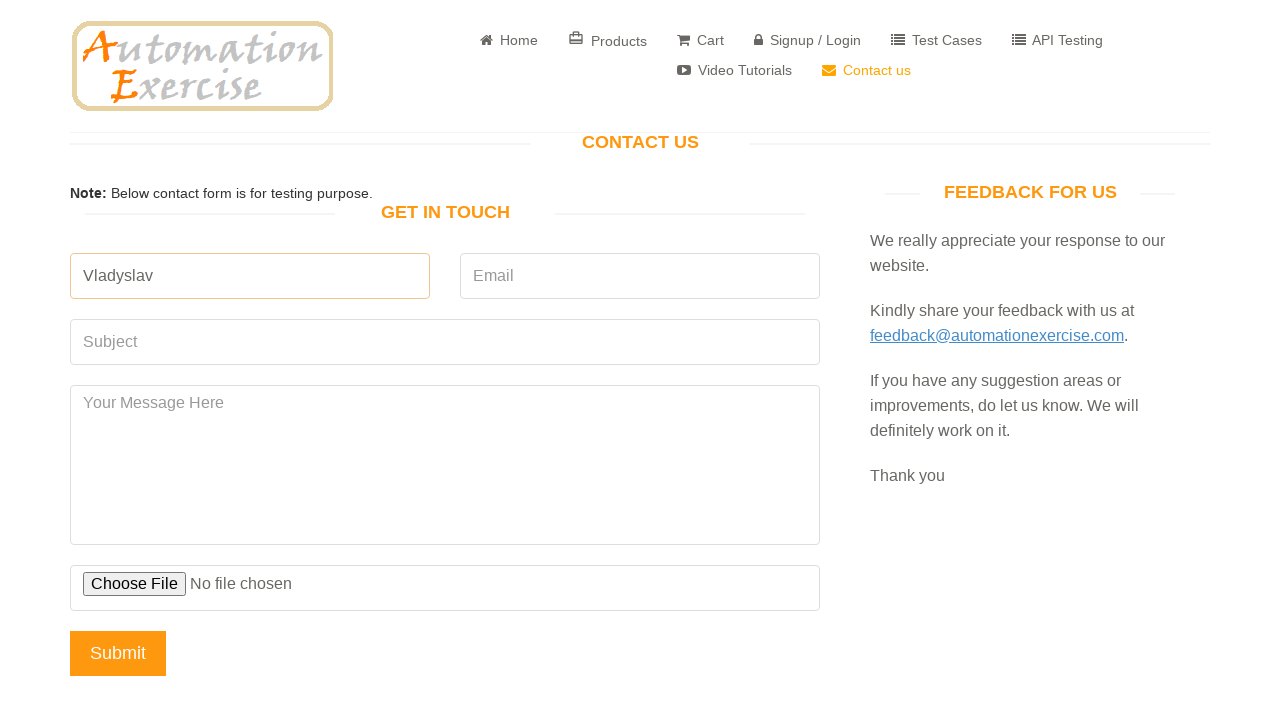

Filled email field with '1242134@example.com' on input[data-qa='email']
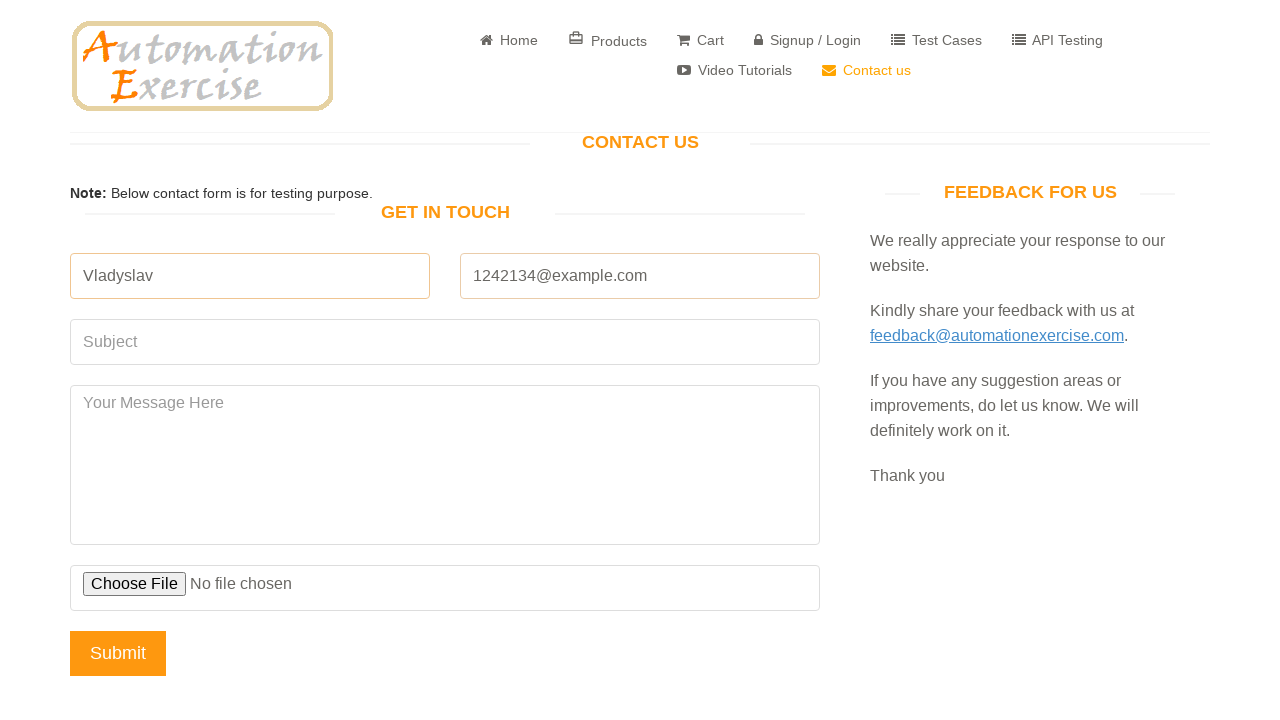

Filled subject field with 'Some Subject' on input[data-qa='subject']
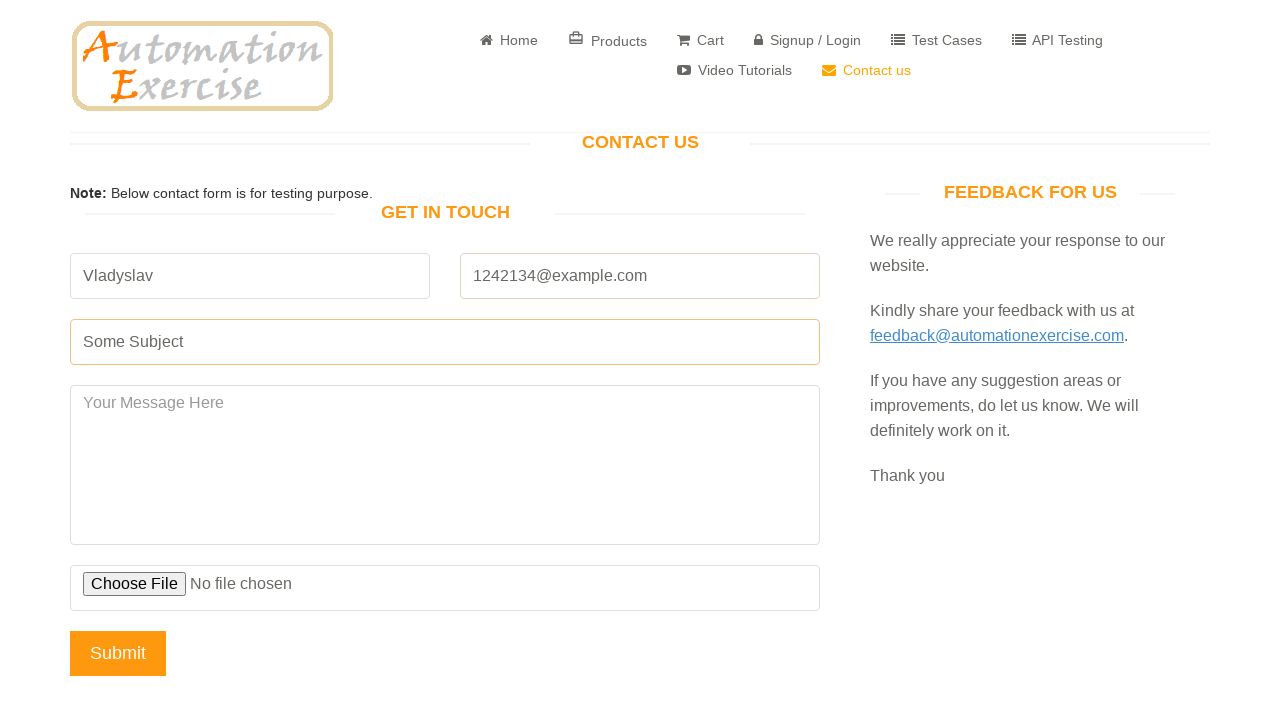

Filled message field with 'Write some massage in field' on textarea[data-qa='message']
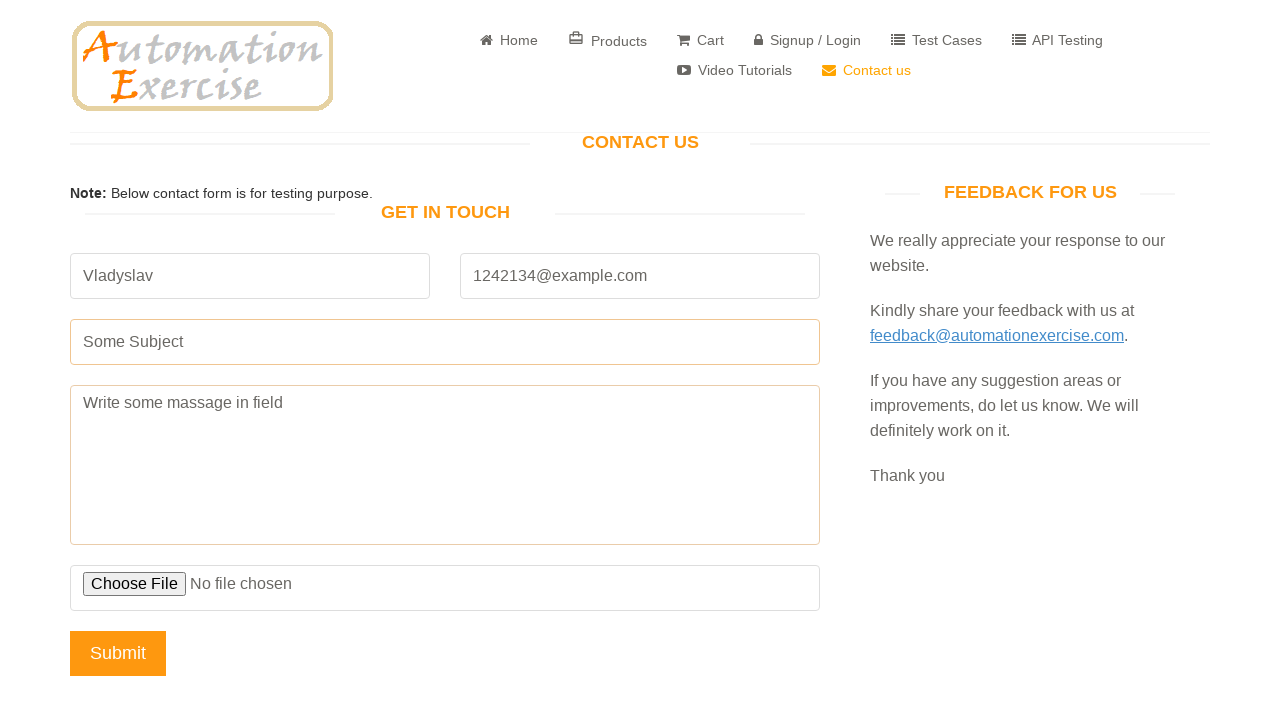

Uploaded file 'ValidFillAndSubmitForm.txt' to the form
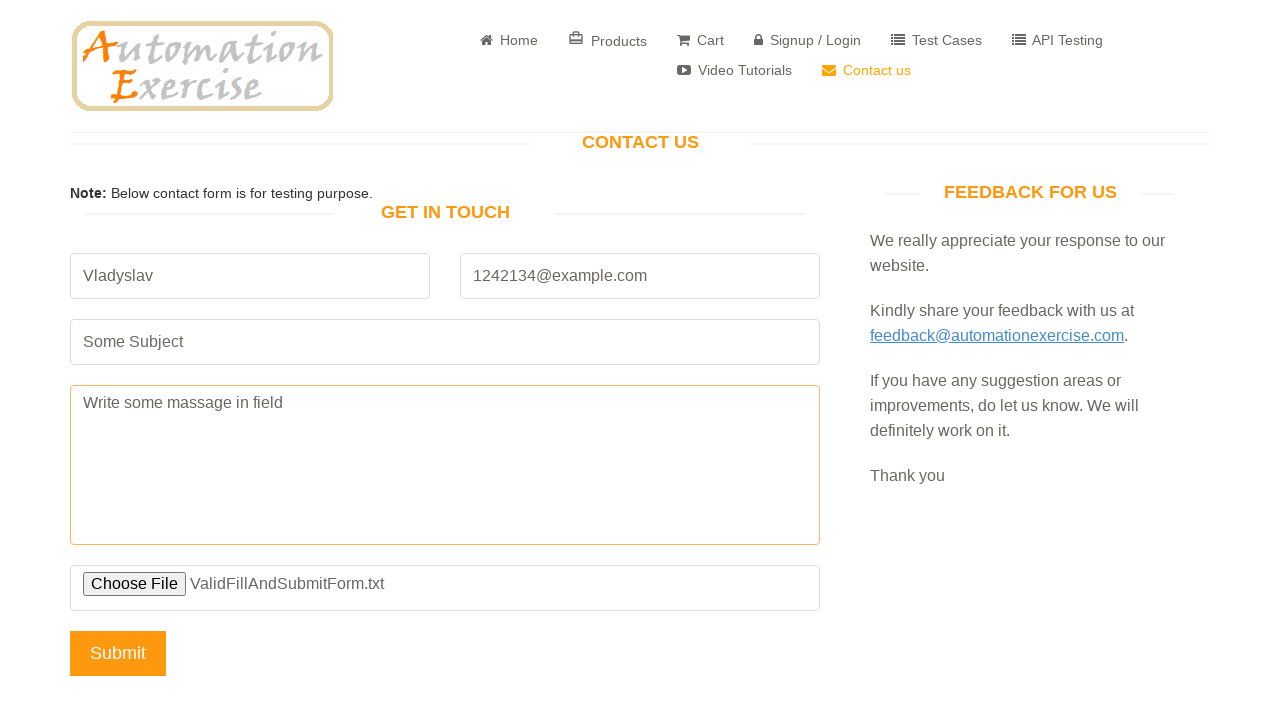

Set up dialog handler to automatically accept confirmation
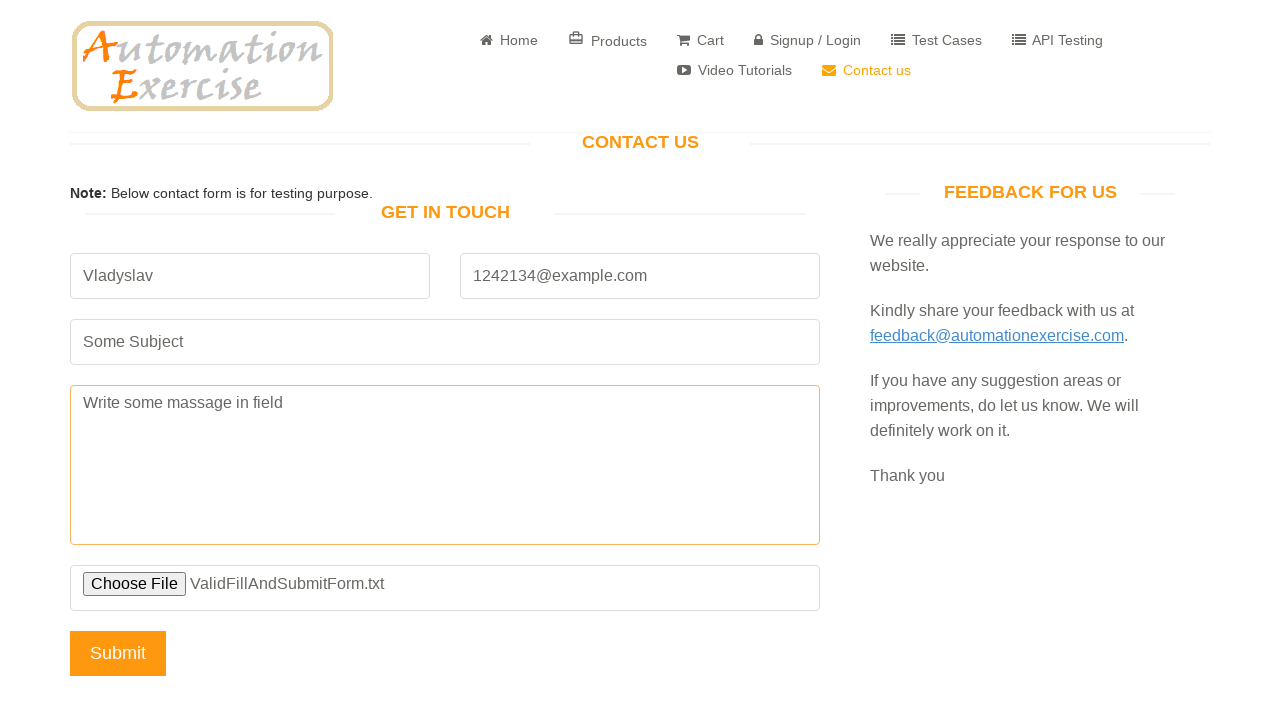

Clicked submit button to send the contact form at (118, 653) on input[data-qa='submit-button']
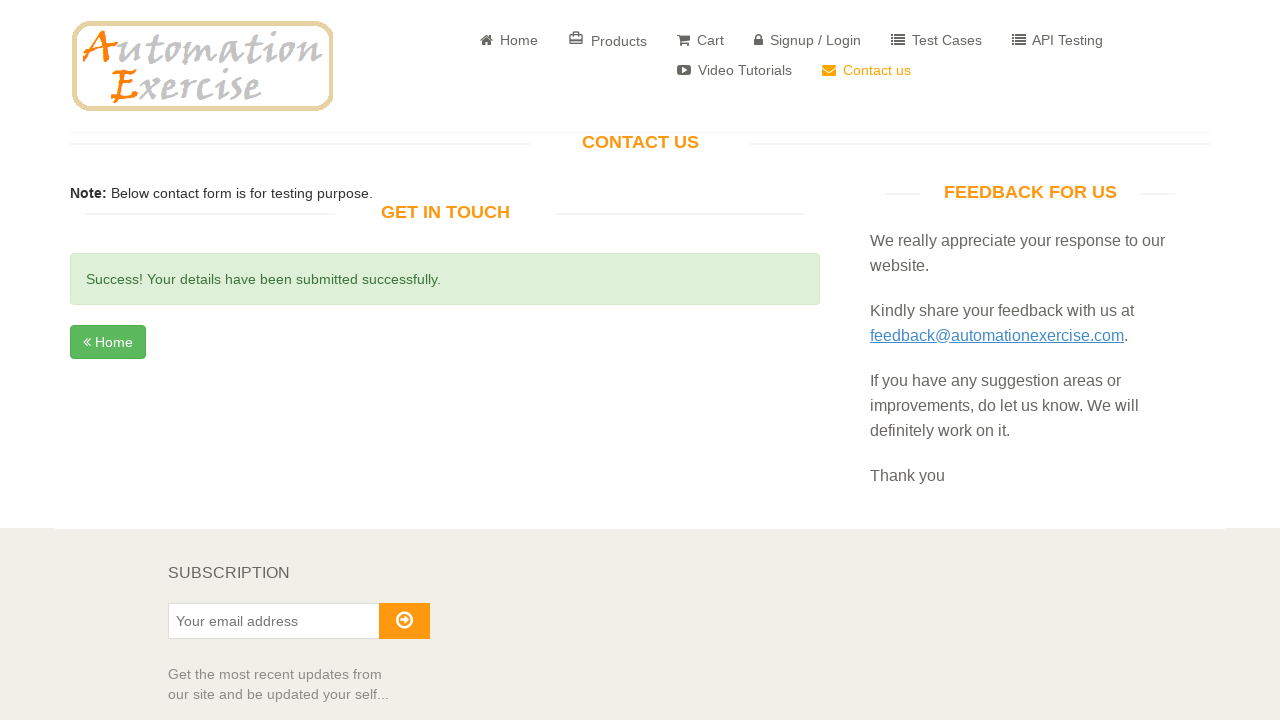

Success message displayed after form submission
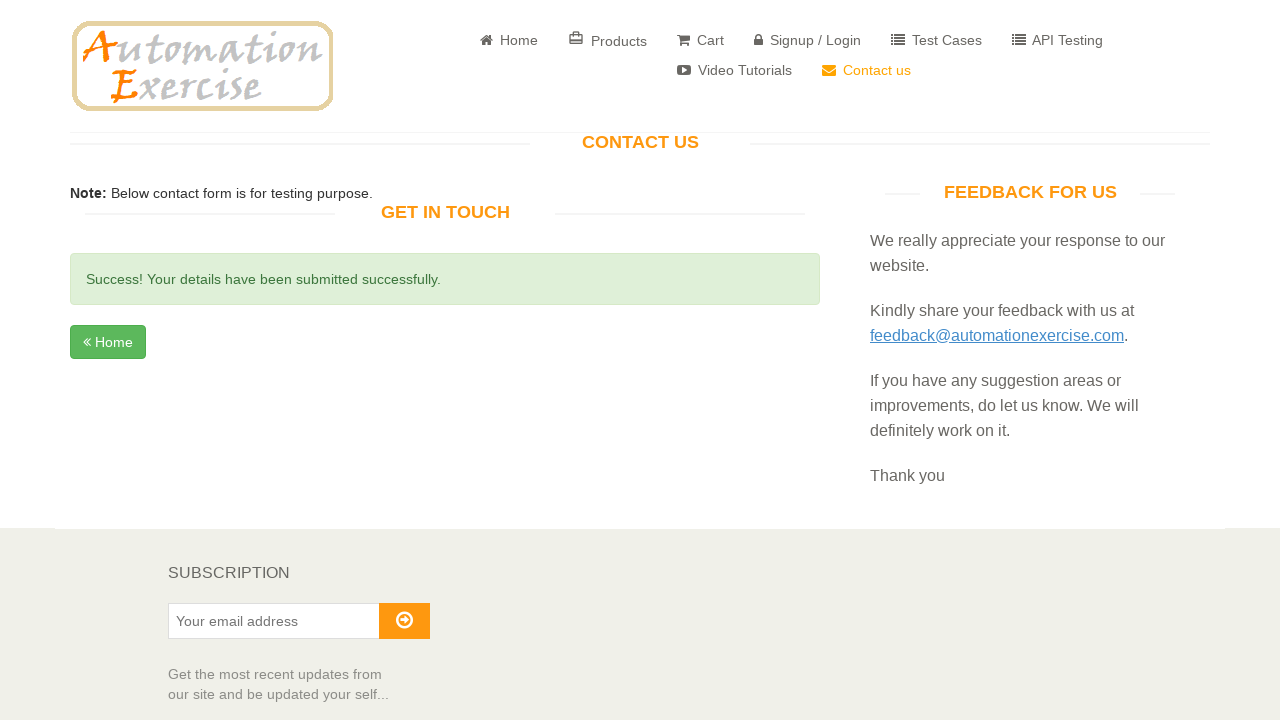

Clicked Home button on success page at (509, 40) on a:has-text('Home')
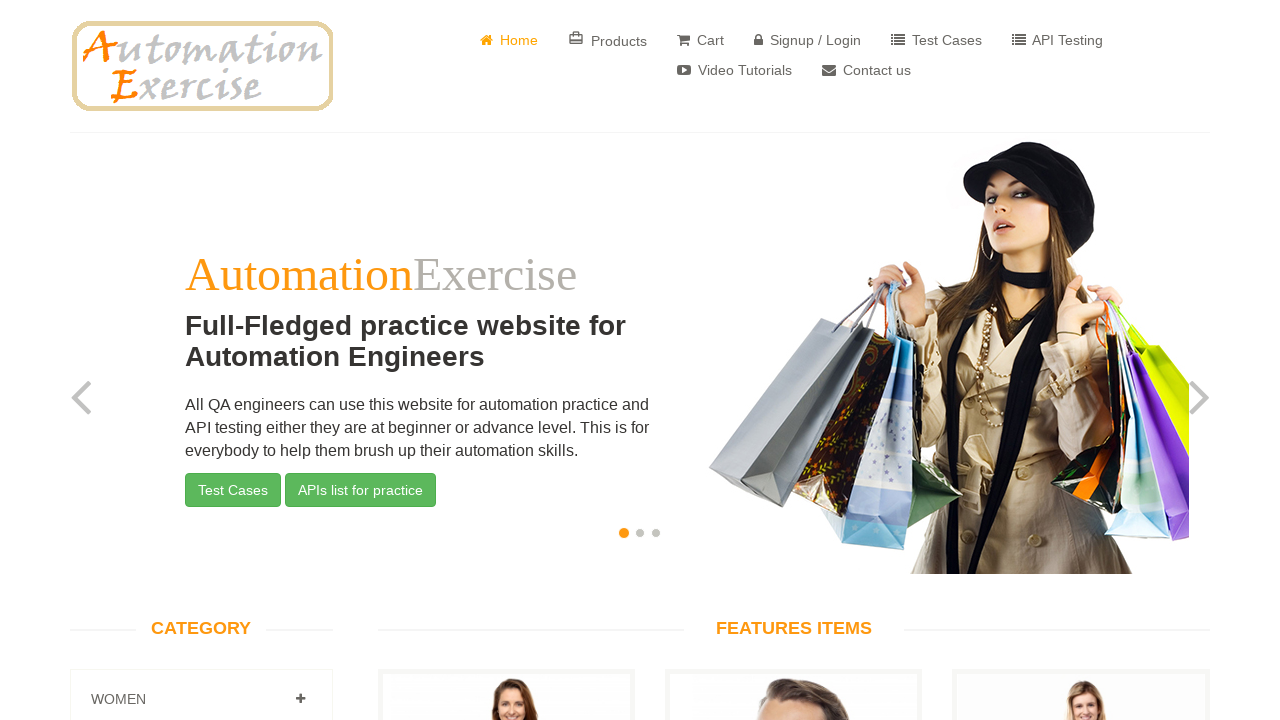

Verified navigation back to home page with correct title
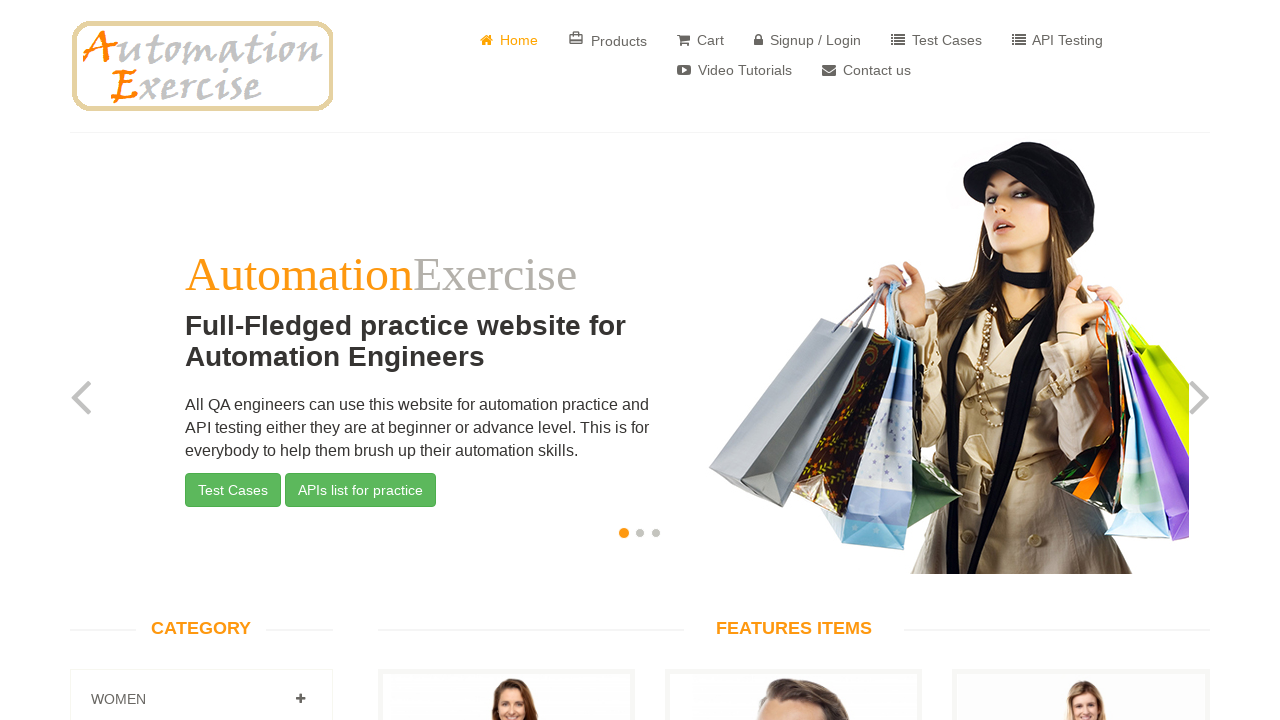

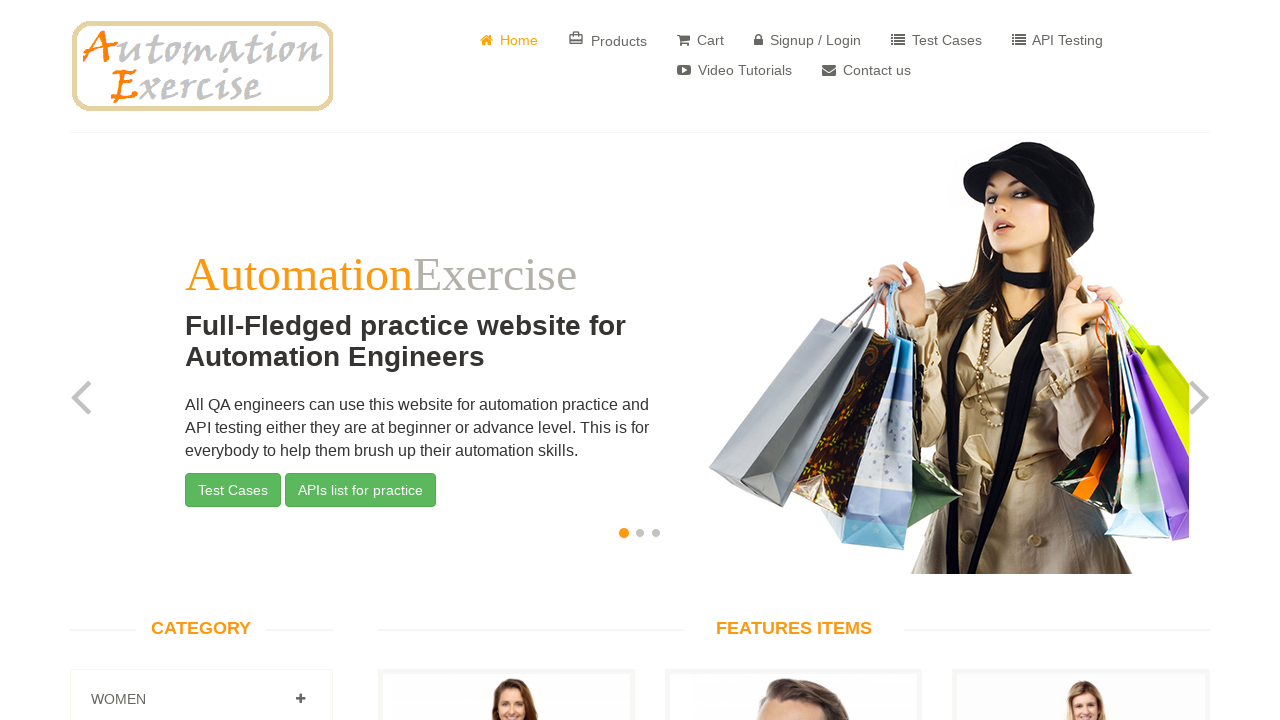